Navigates to past page, clicks More, and verifies 30 items are still shown

Starting URL: https://news.ycombinator.com

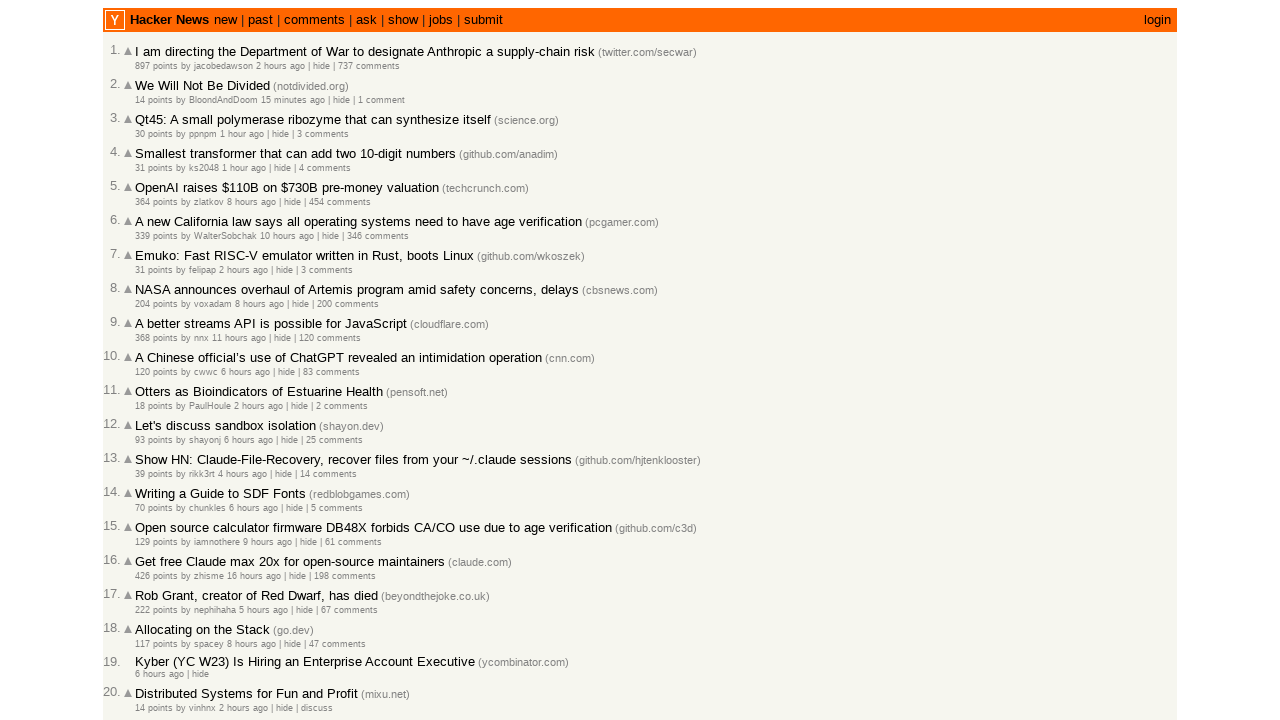

Clicked 'past' link to navigate to past page at (260, 20) on a:has-text('past')
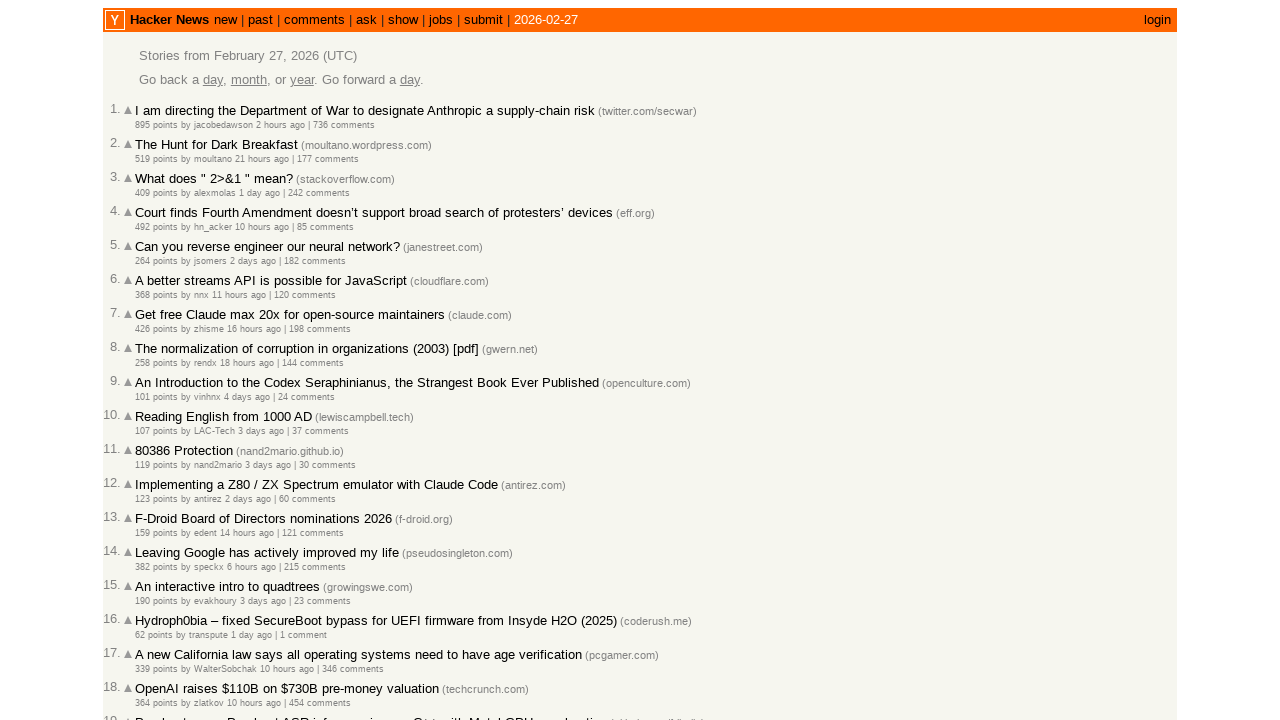

Clicked 'More' link to load additional articles at (149, 616) on a.morelink
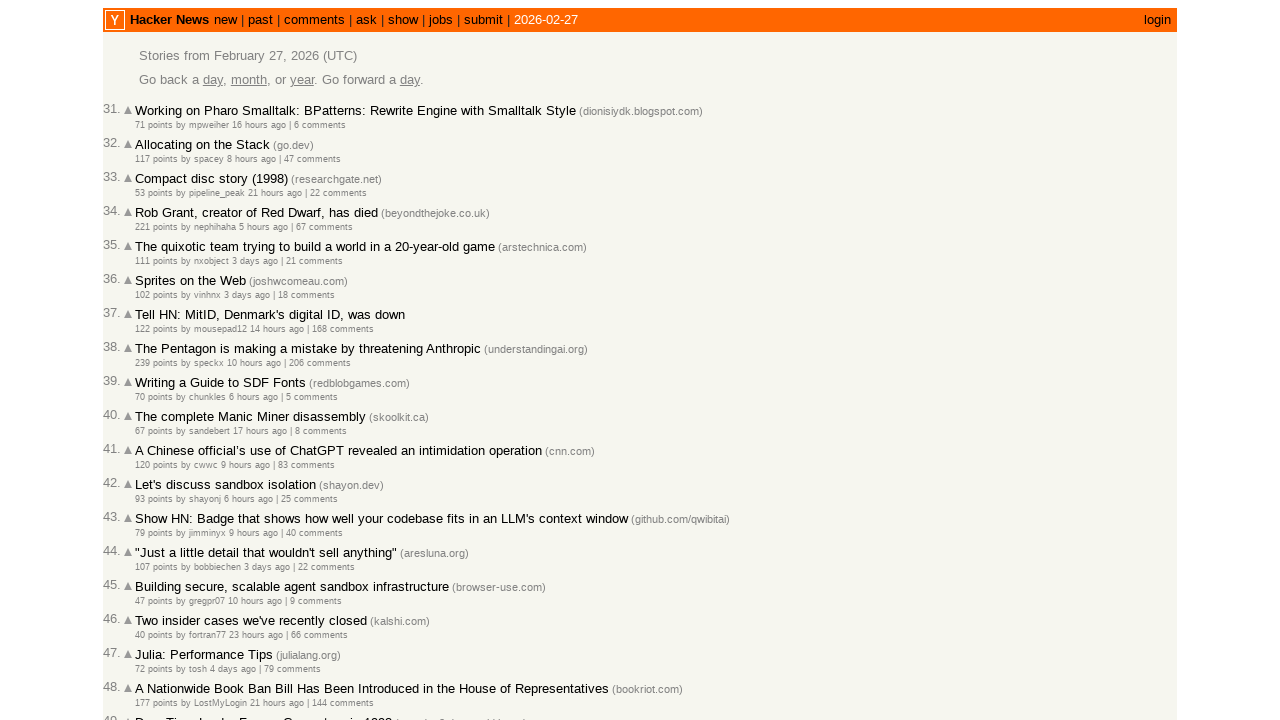

Waited for article elements to load
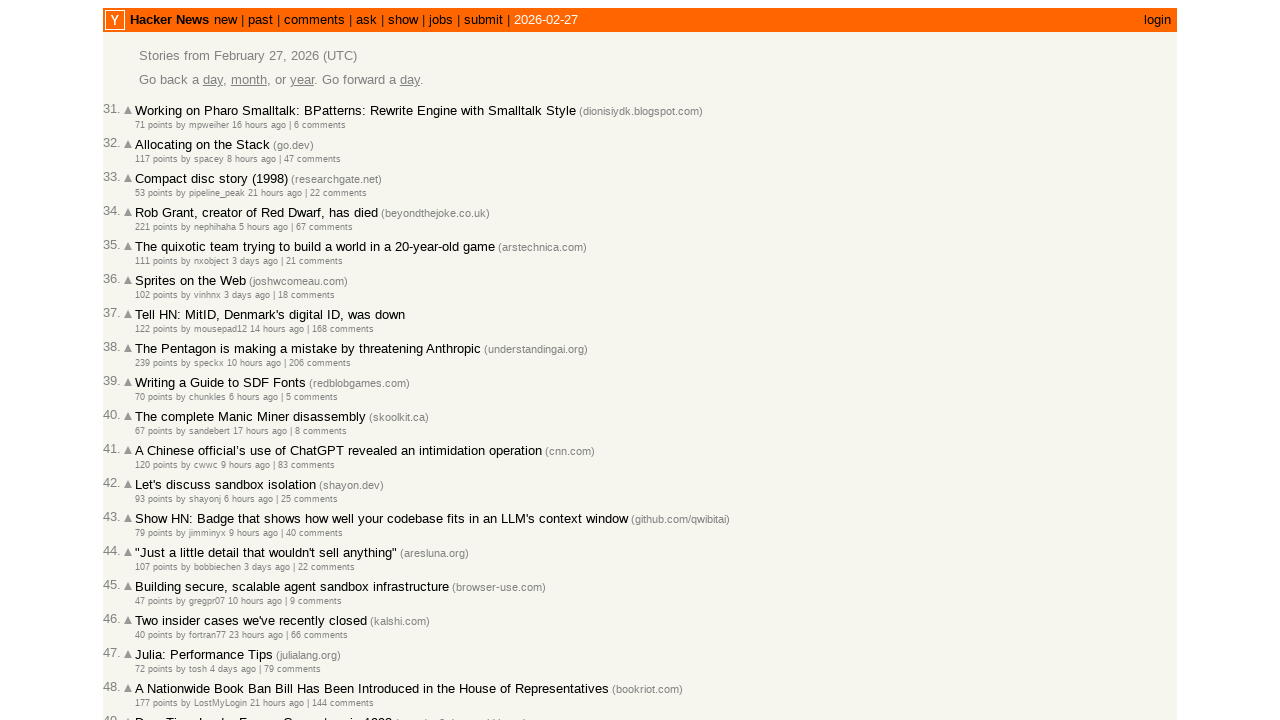

Located all article elements
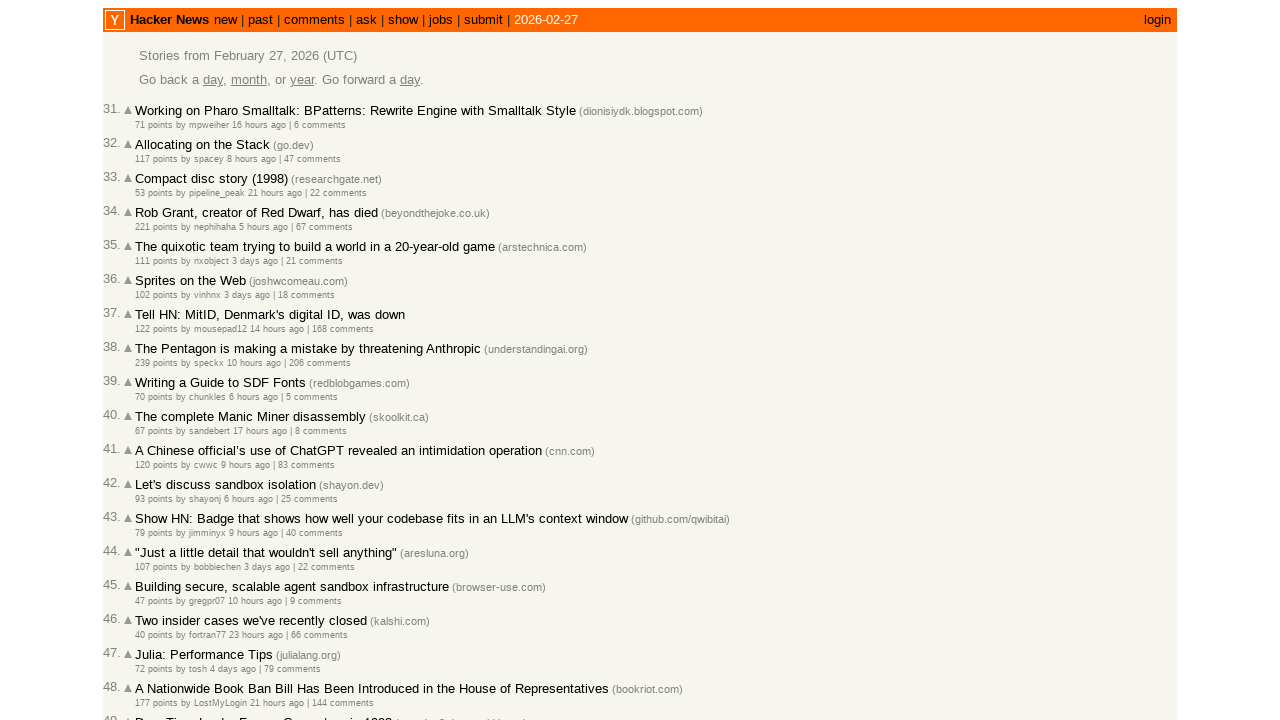

Verified that exactly 30 articles are displayed
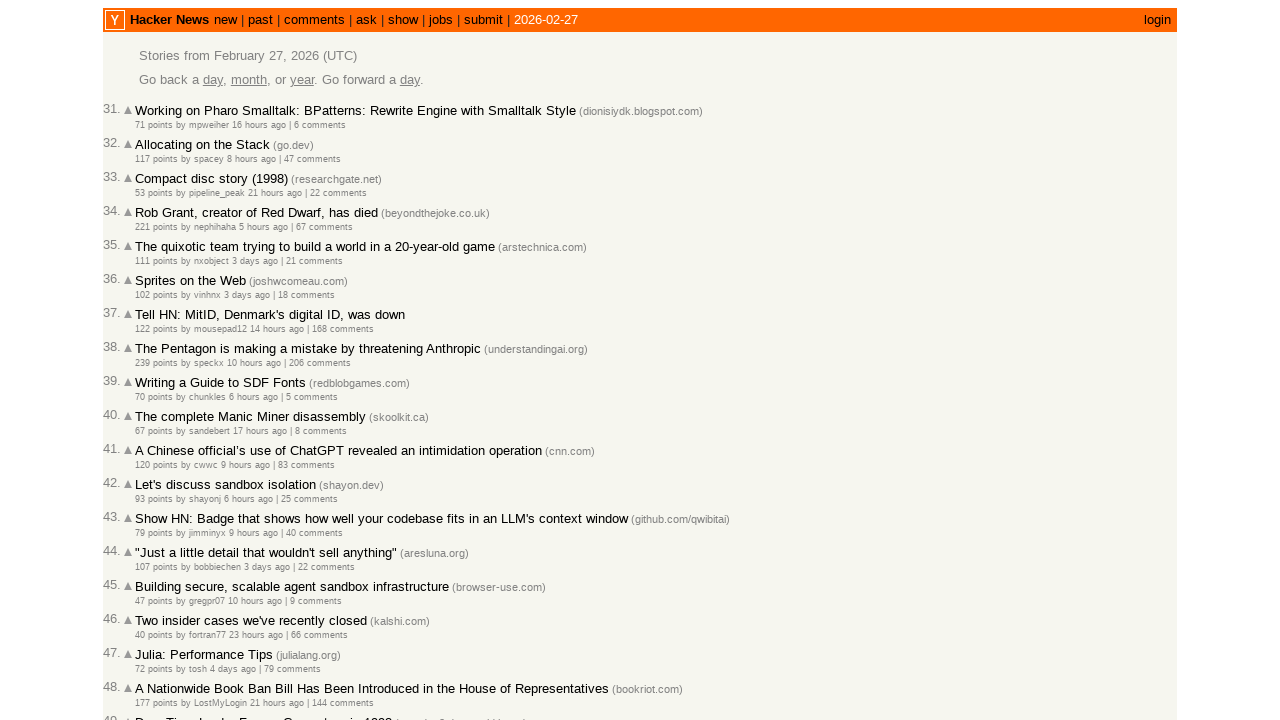

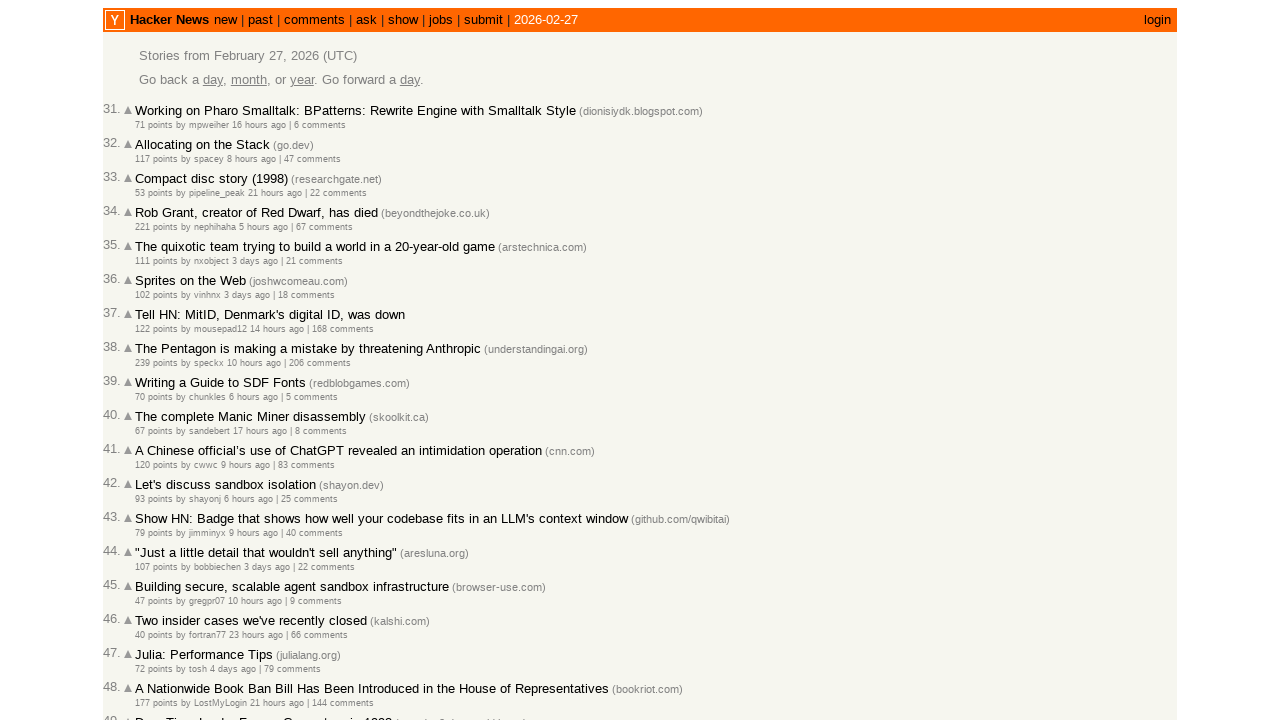